Tests handling JavaScript alert dialog by accepting it when clicking a button

Starting URL: https://www.lambdatest.com/selenium-playground/javascript-alert-box-demo

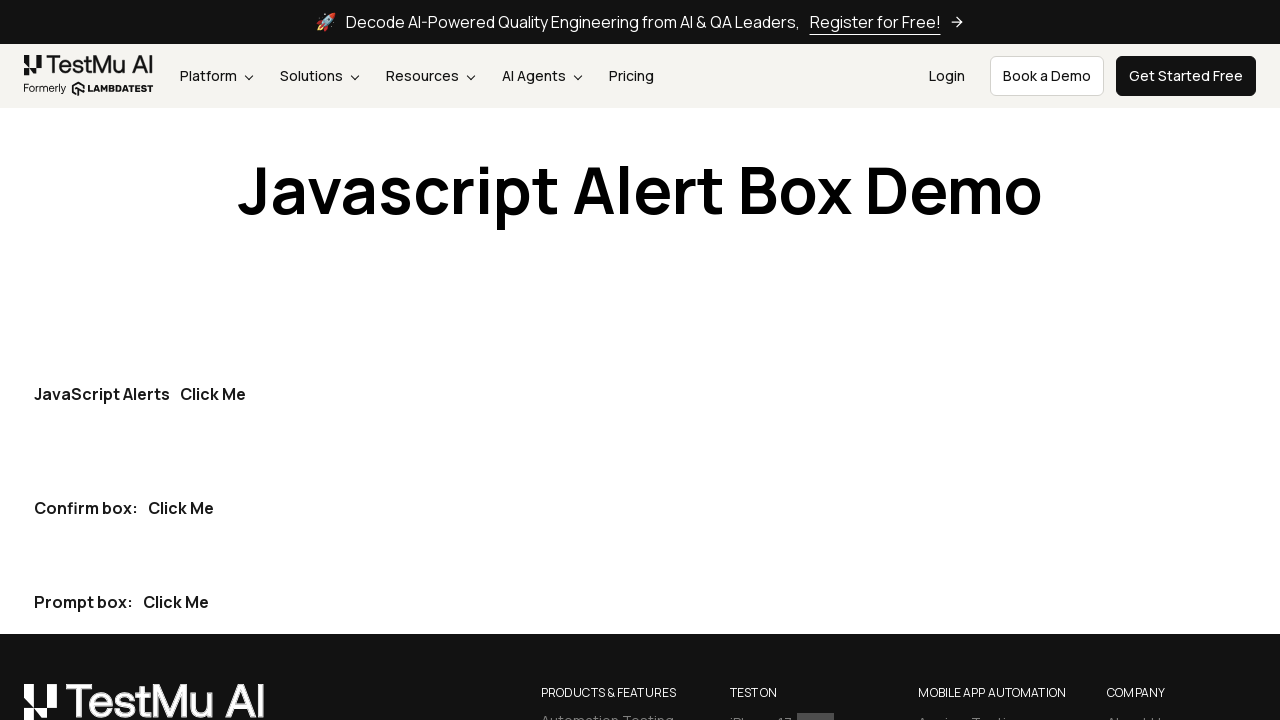

Set up alert dialog handler to accept alerts
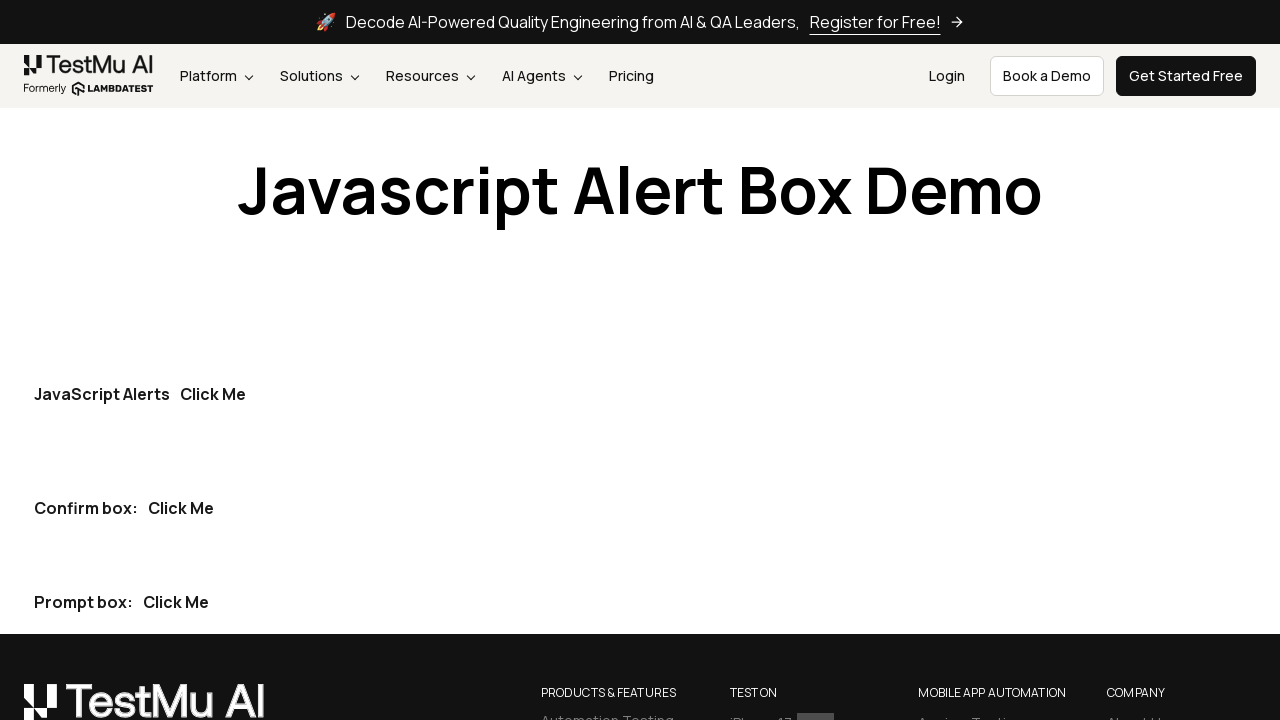

Clicked the first 'Click Me' button to trigger JavaScript alert at (213, 394) on button:has-text('Click Me') >> nth=0
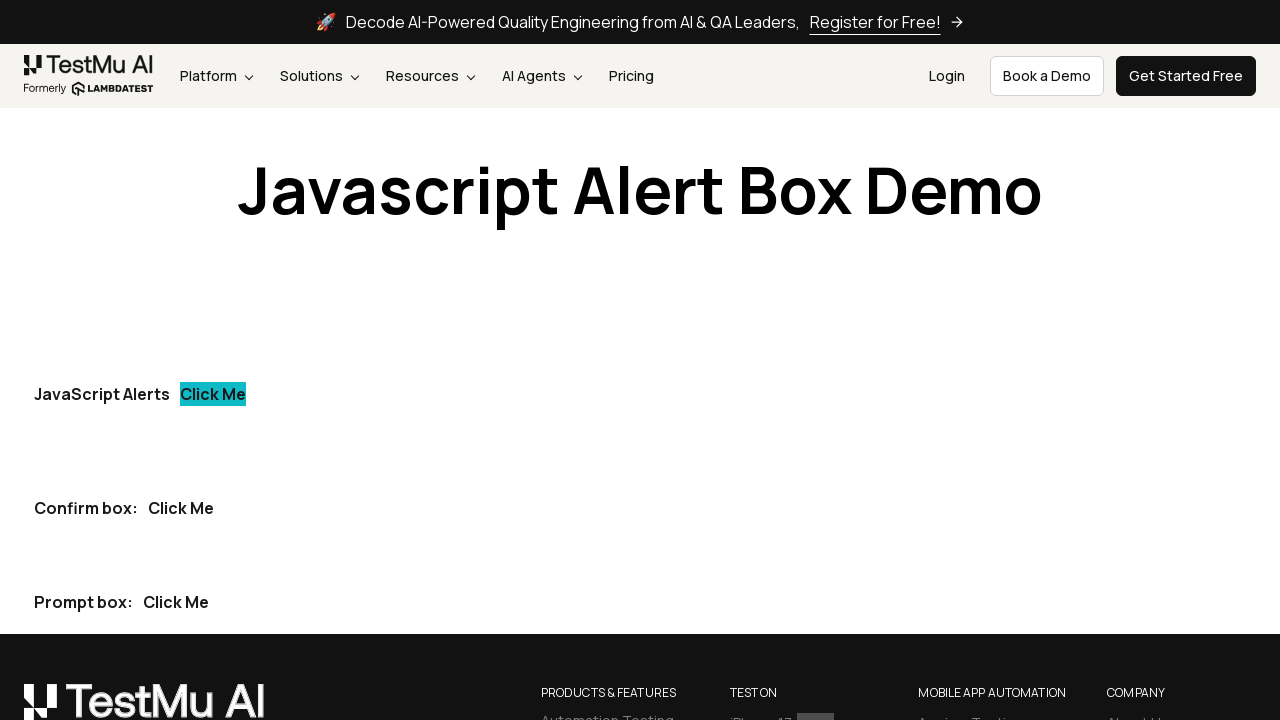

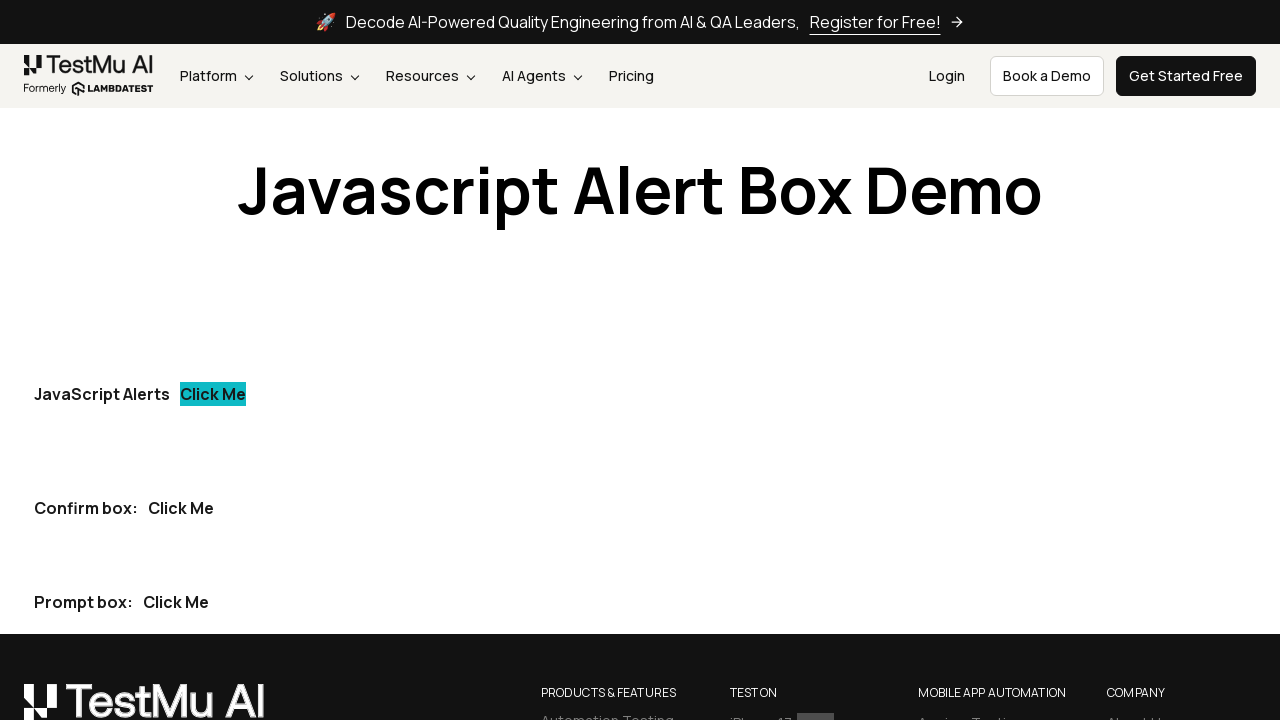